Opens the demoblaze demo store homepage and maximizes the browser window

Starting URL: https://www.demoblaze.com/index.html

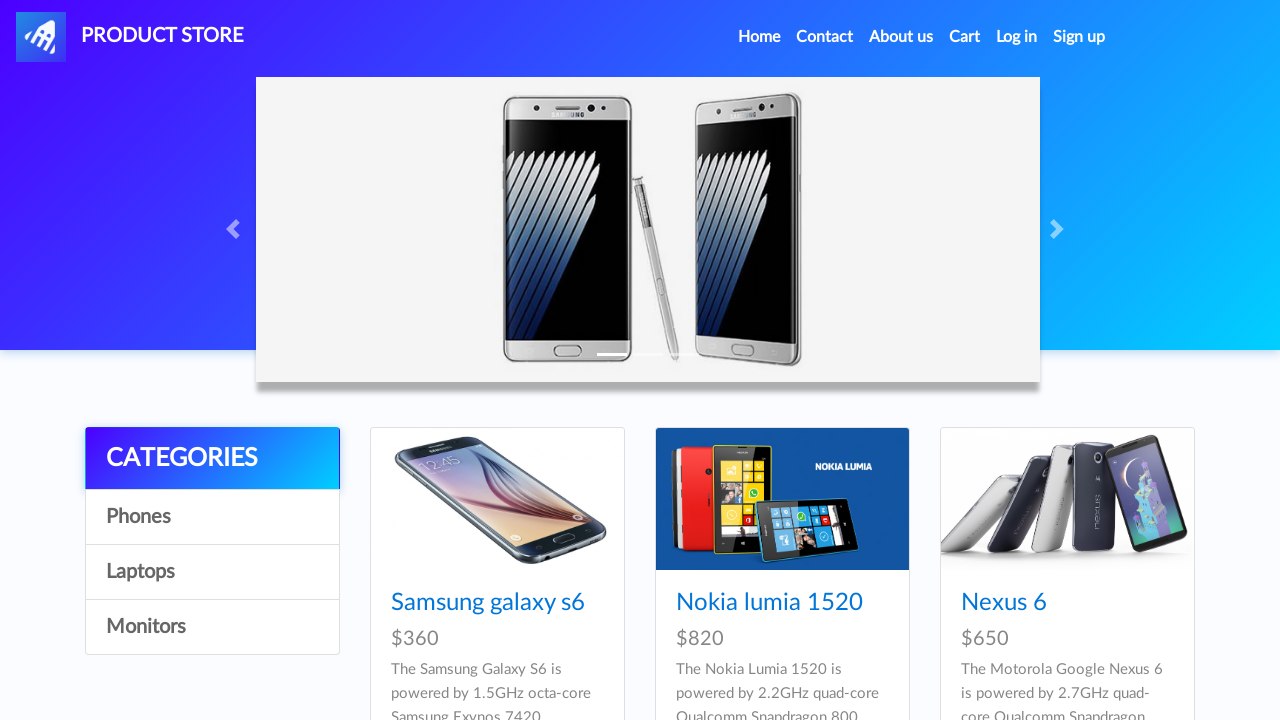

Waited for page to load completely (networkidle state)
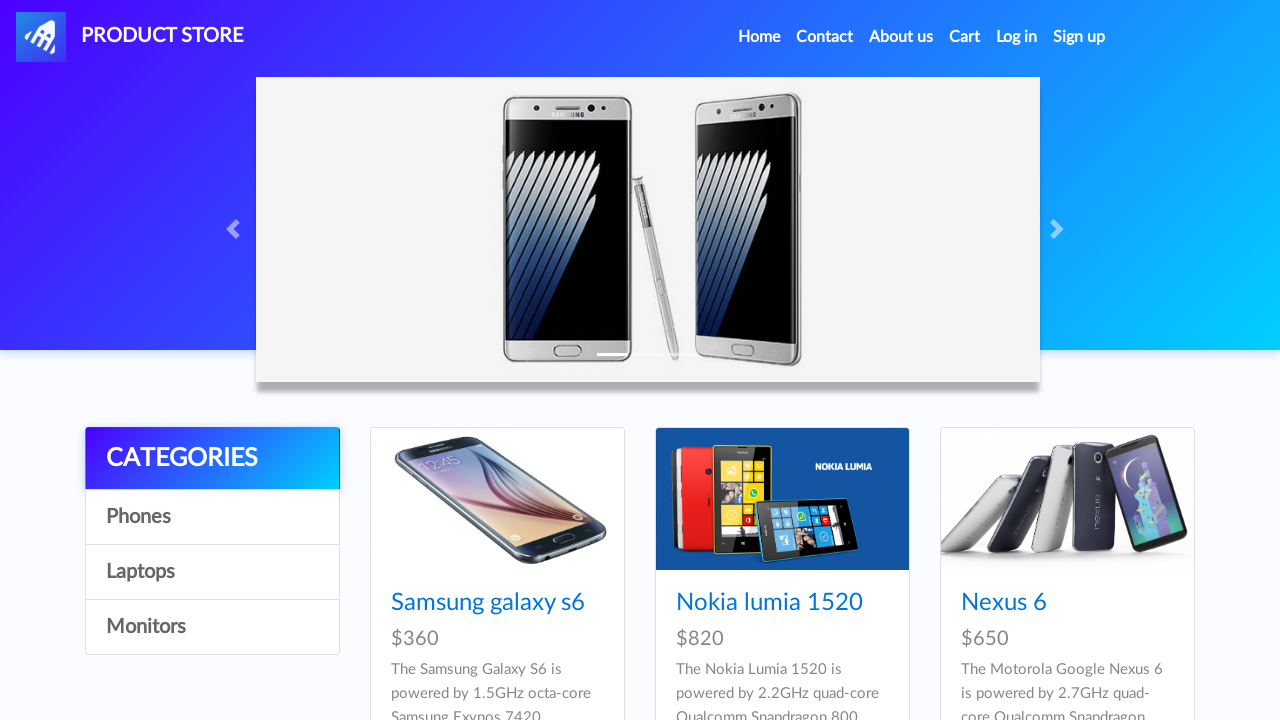

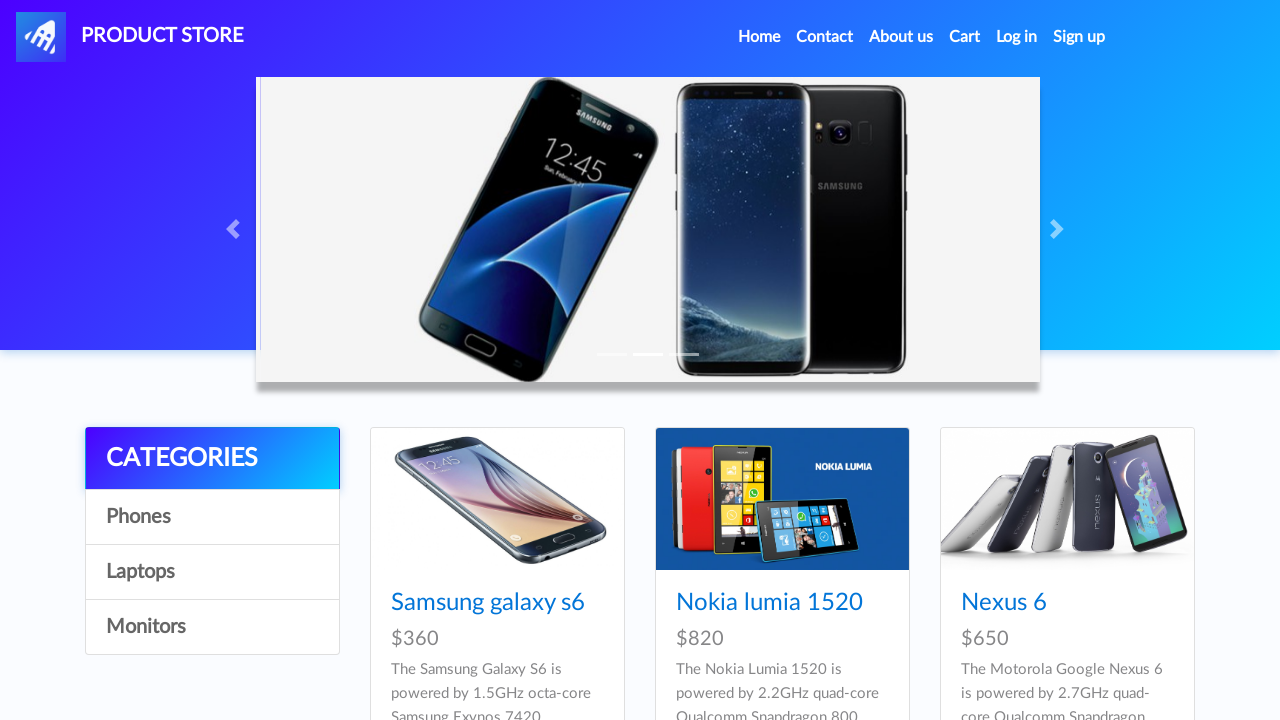